Tests keyboard key press functionality by sending the TAB key using keyboard actions and verifying the result text displays the correct key pressed.

Starting URL: http://the-internet.herokuapp.com/key_presses

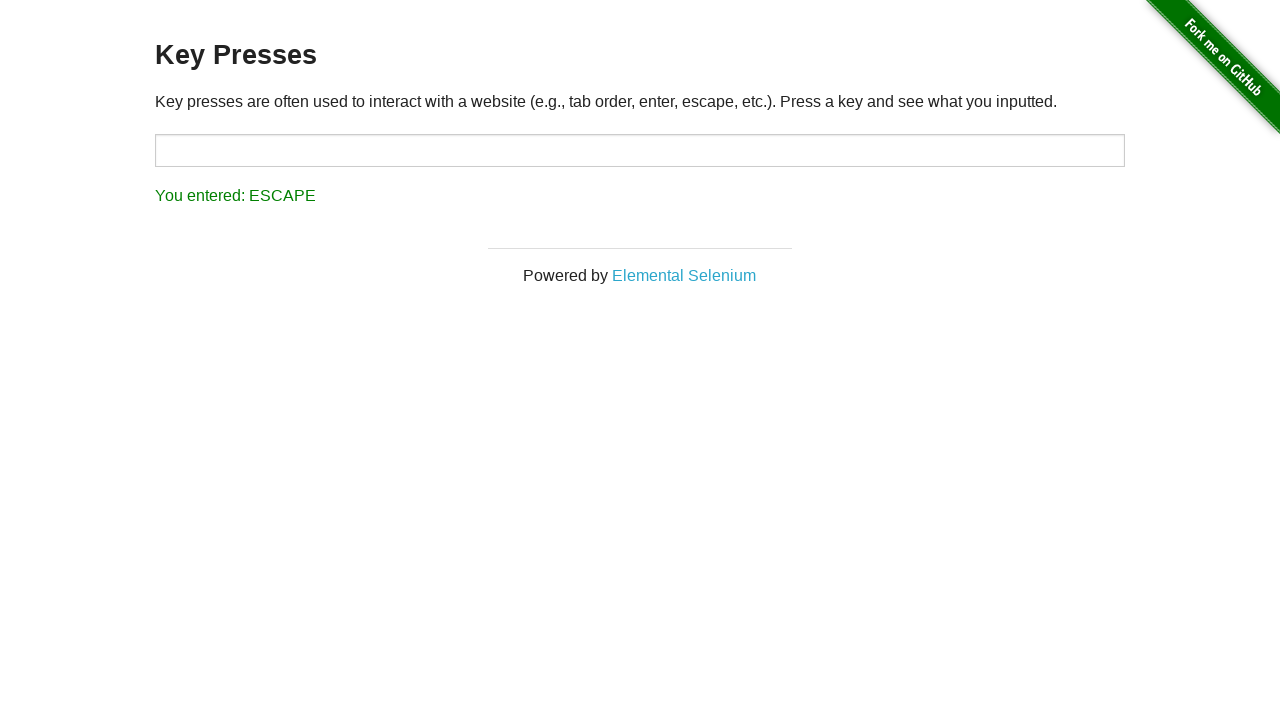

Pressed TAB key on the page
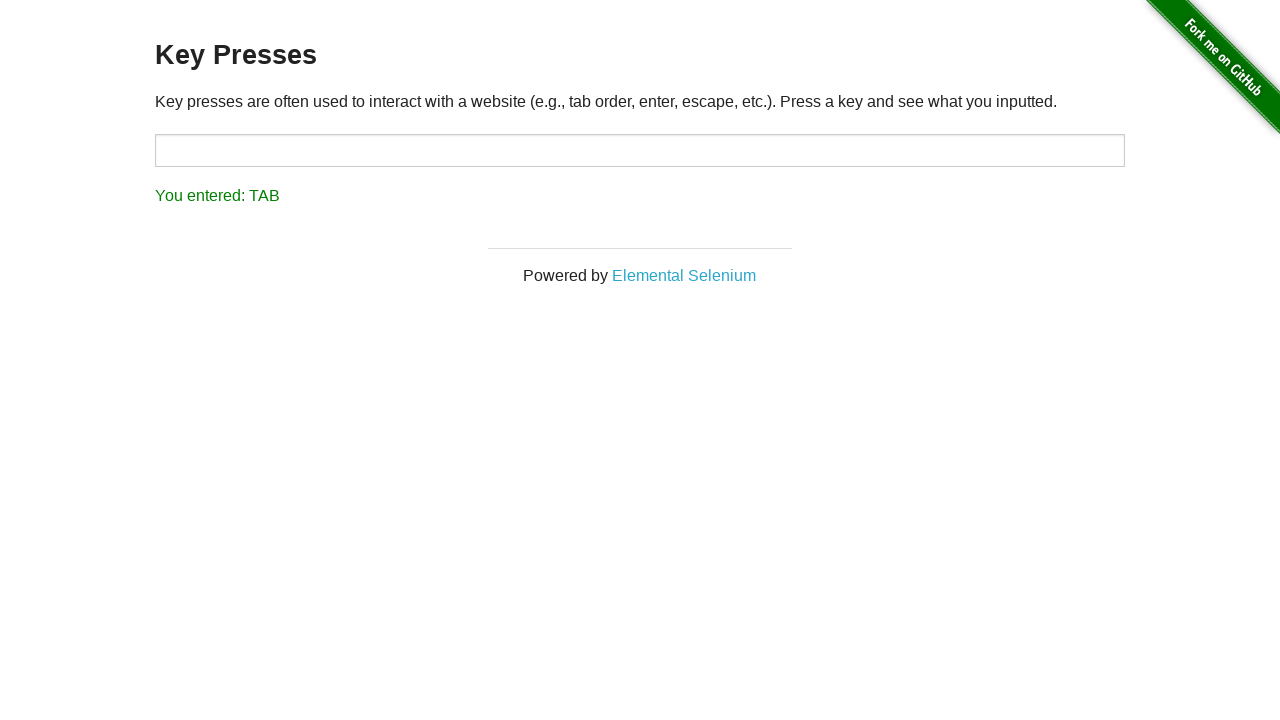

Result element loaded after TAB key press
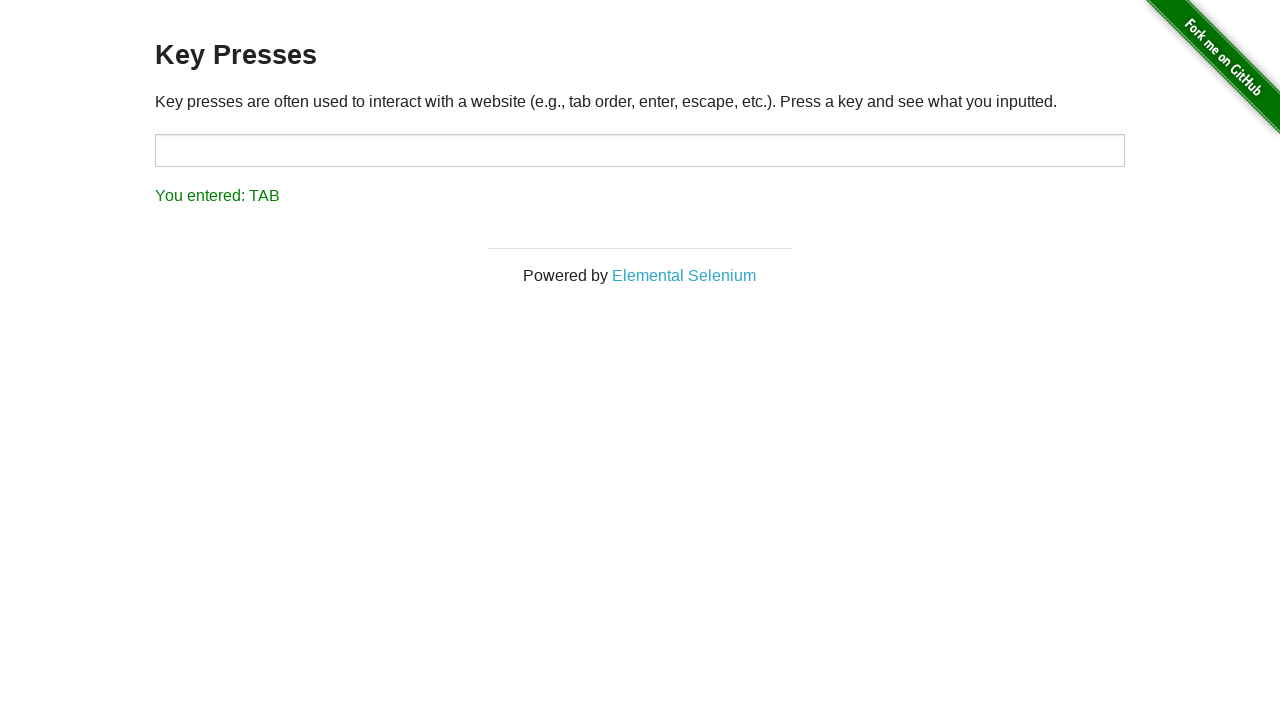

Retrieved result text: You entered: TAB
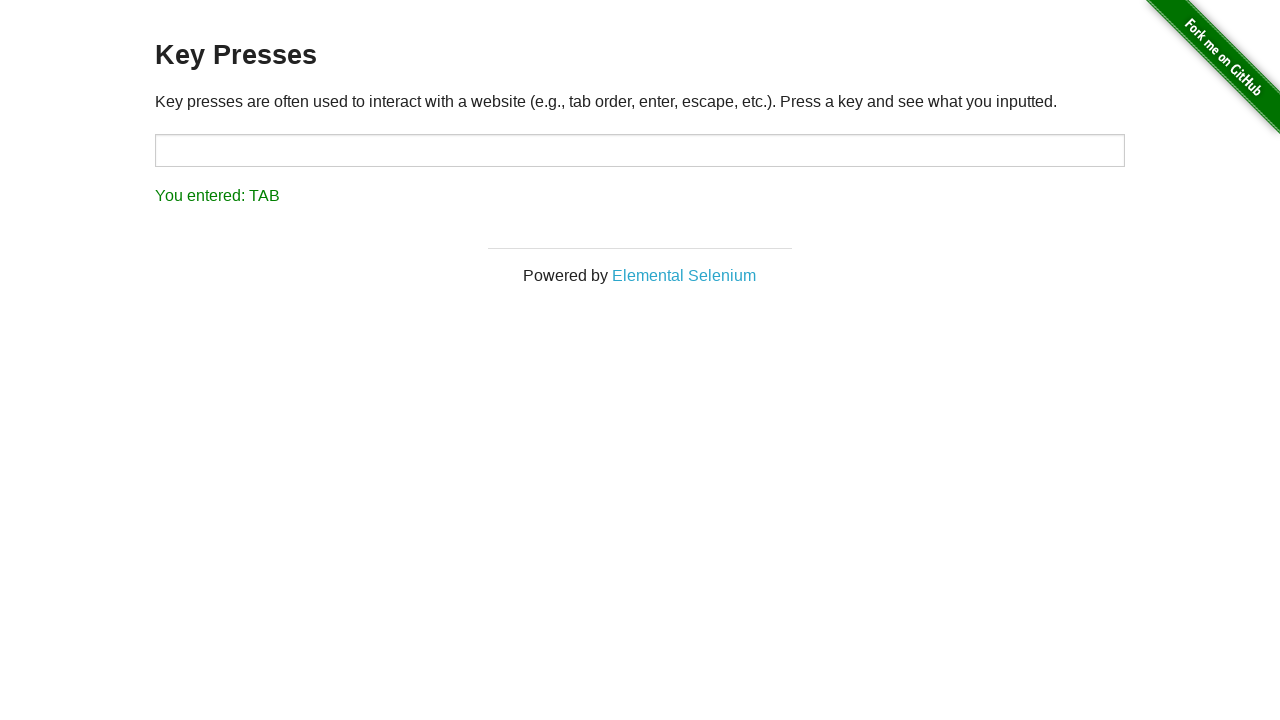

Verified result text correctly shows 'You entered: TAB'
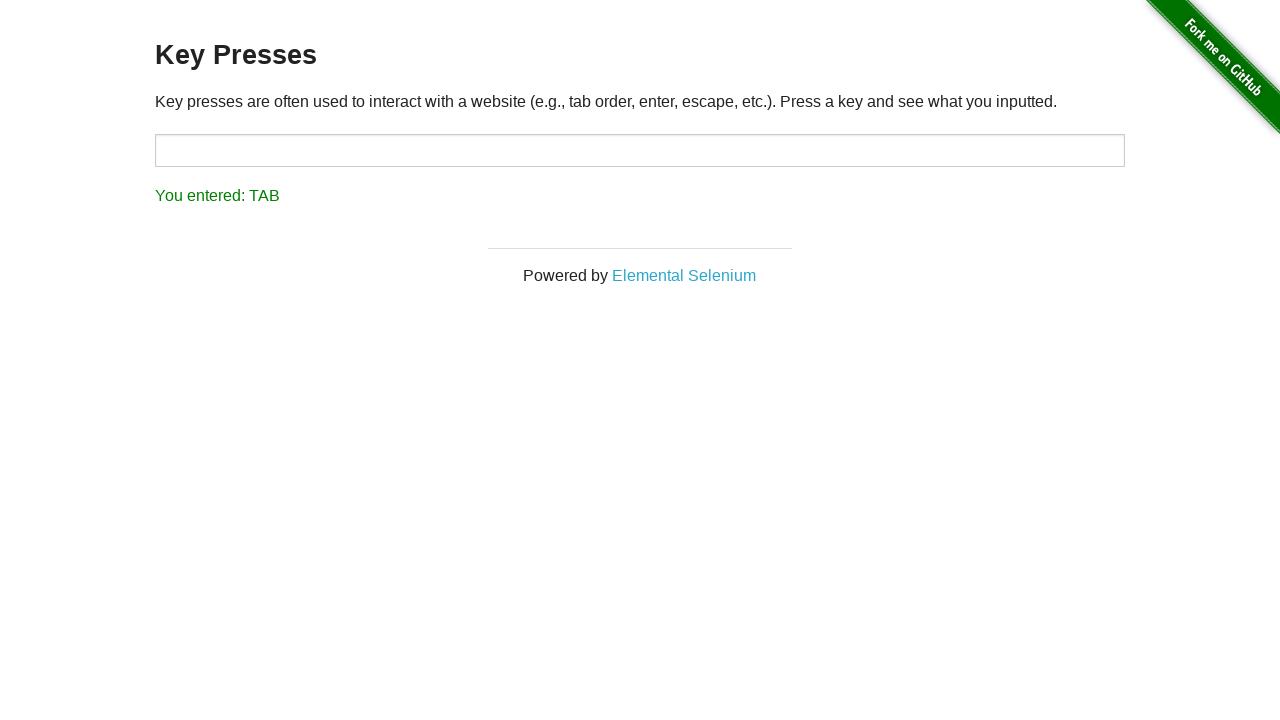

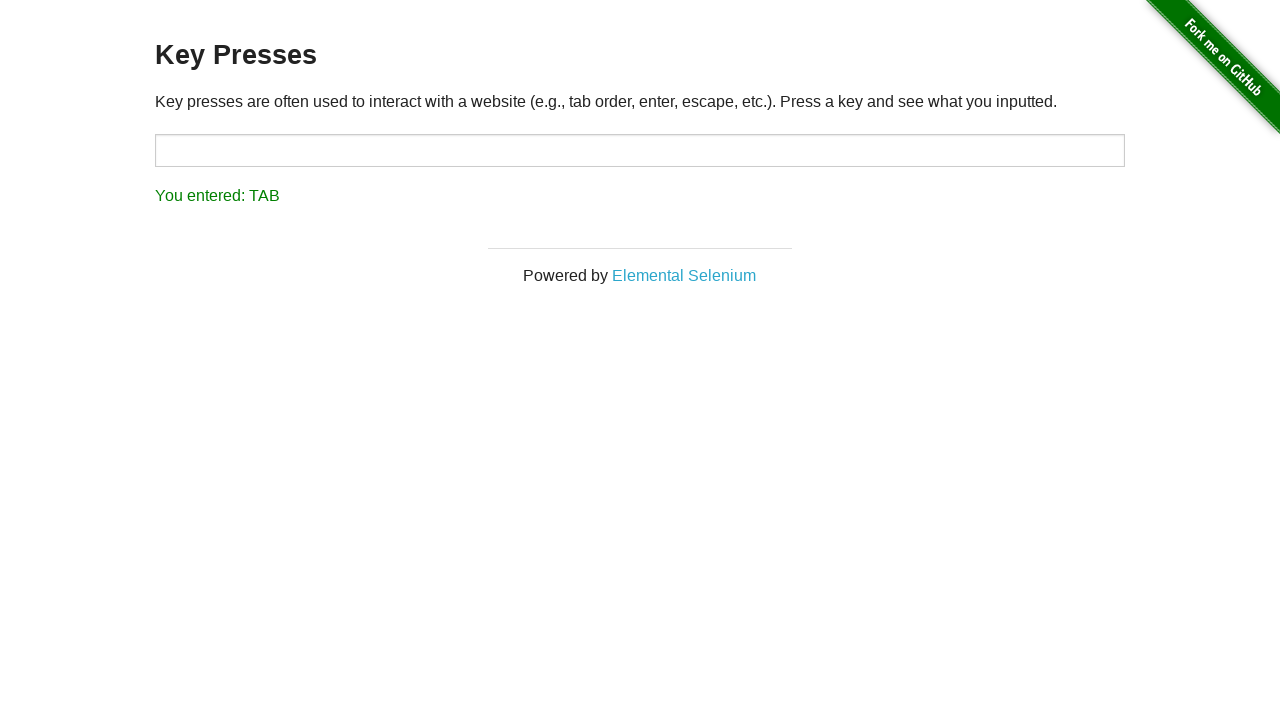